Tests tooltip display on hover by moving mouse over an element and verifying the tooltip content appears

Starting URL: https://automationfc.github.io/jquery-tooltip/

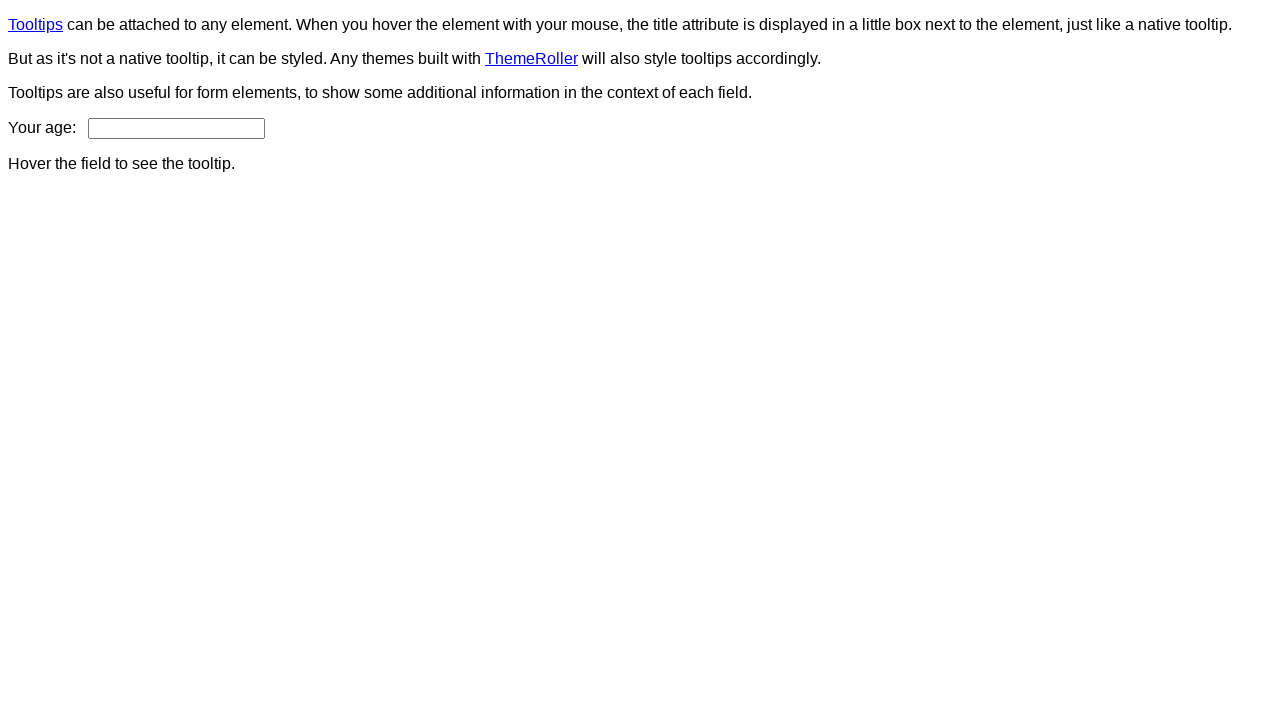

Hovered over the Tooltips link at (36, 24) on xpath=//a[text() = 'Tooltips']
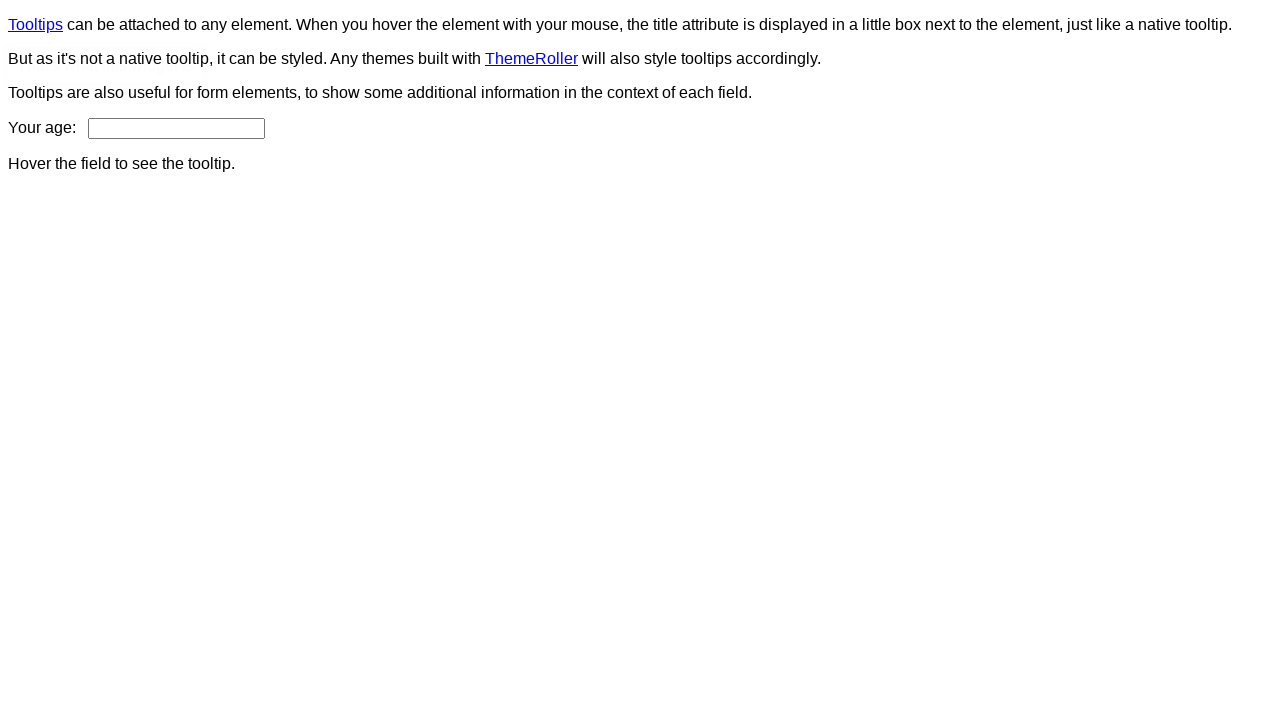

Tooltip content element appeared on page
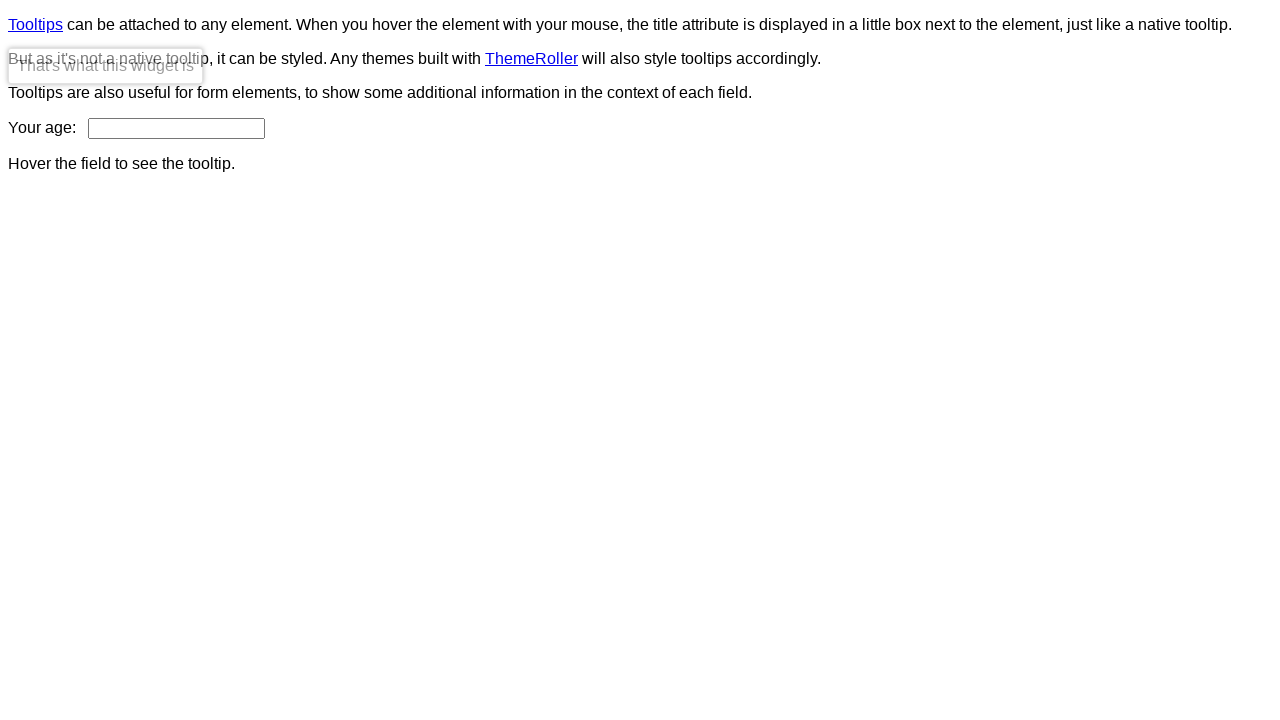

Verified tooltip text content matches expected value 'That's what this widget is'
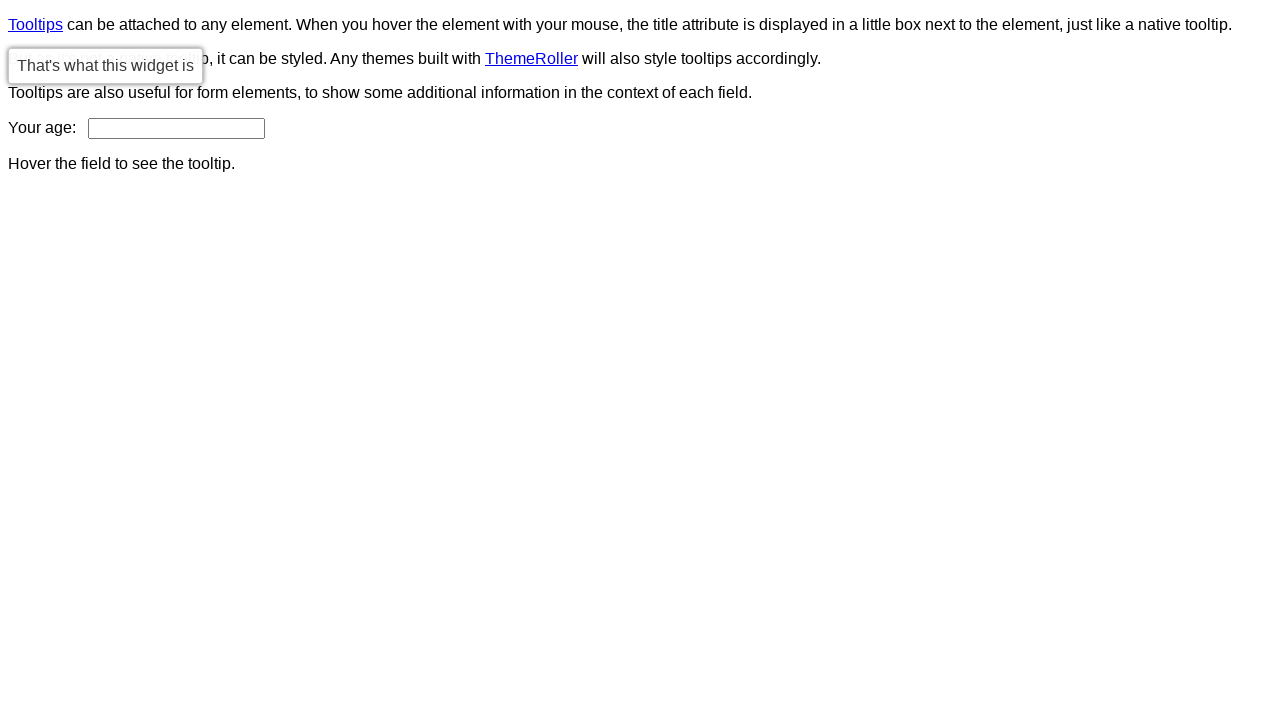

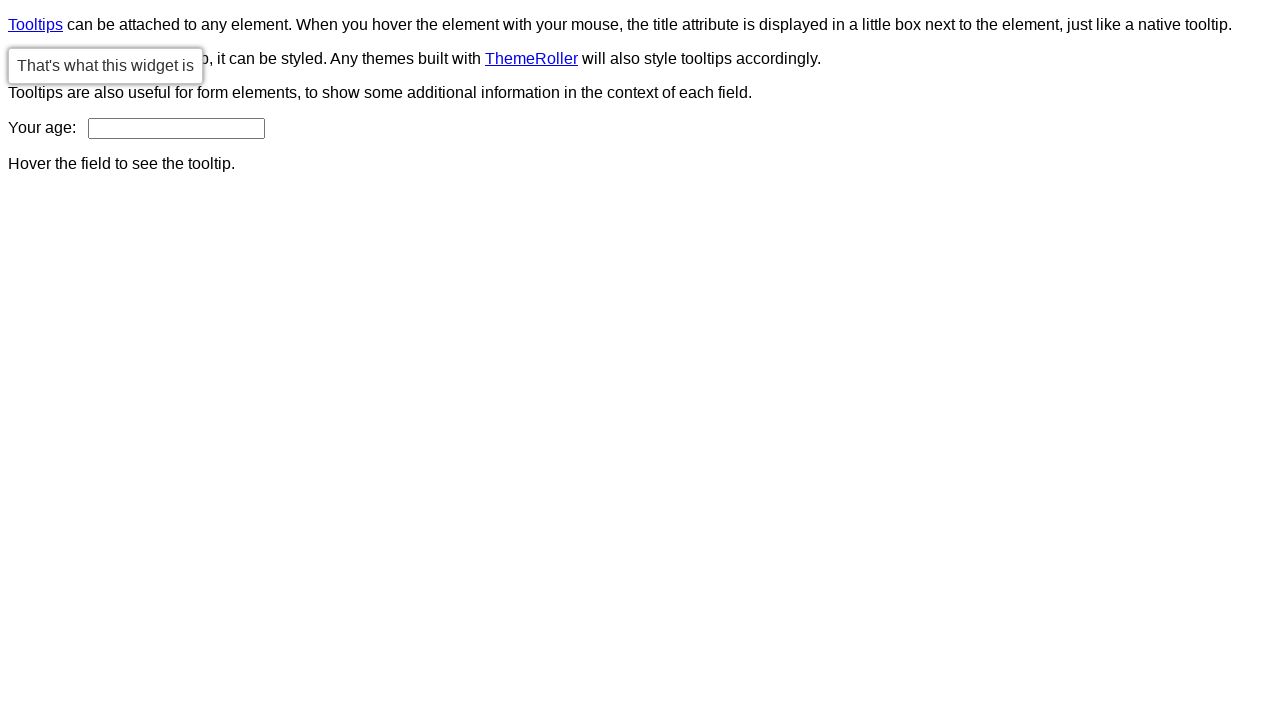